Tests the forgot password form validation by navigating to the password reset page and verifying that form elements are displayed and clickable

Starting URL: https://opensource-demo.orangehrmlive.com/web/index.php/auth/login

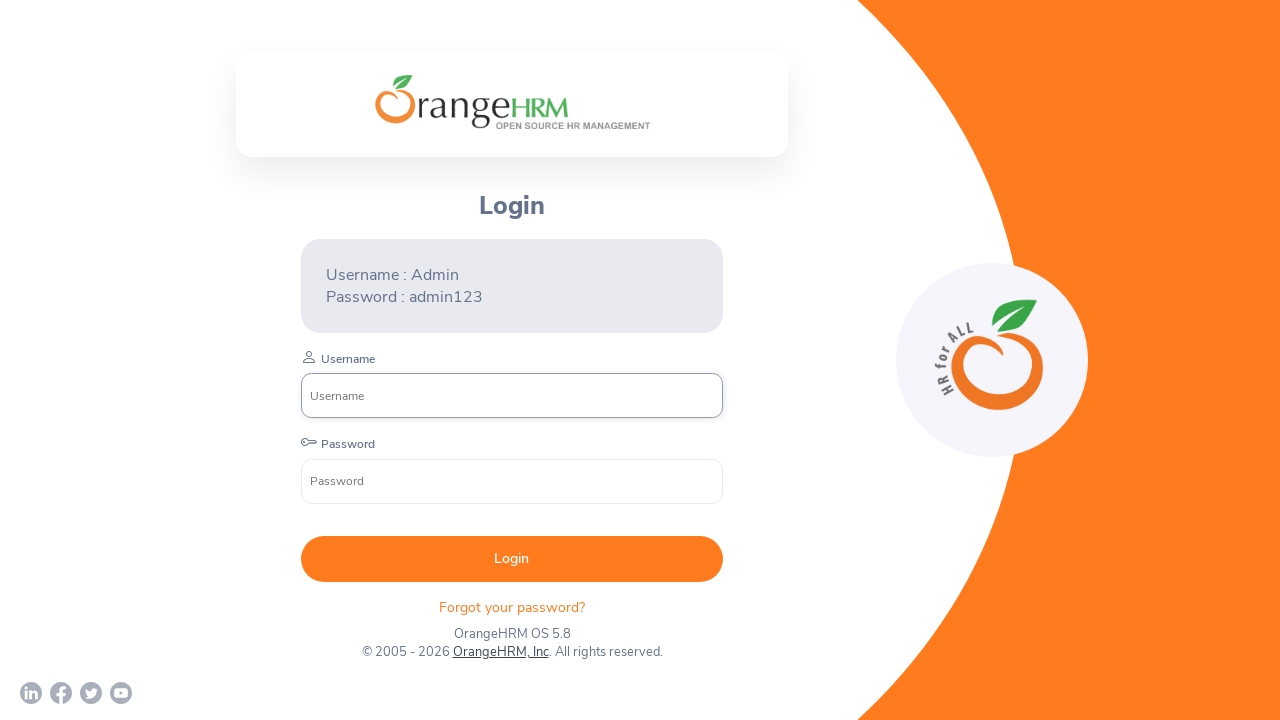

Clicked 'Forgot your password?' link at (512, 607) on xpath=//*[@class='orangehrm-login-forgot']
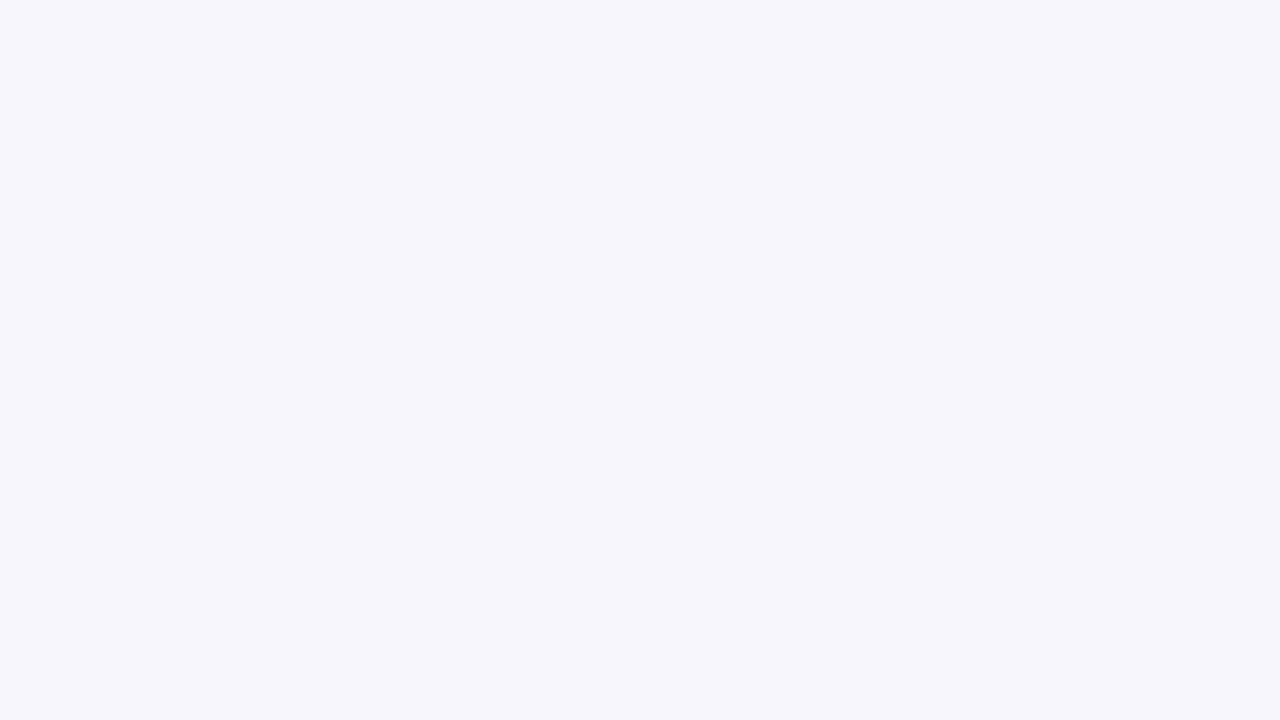

Password reset form loaded
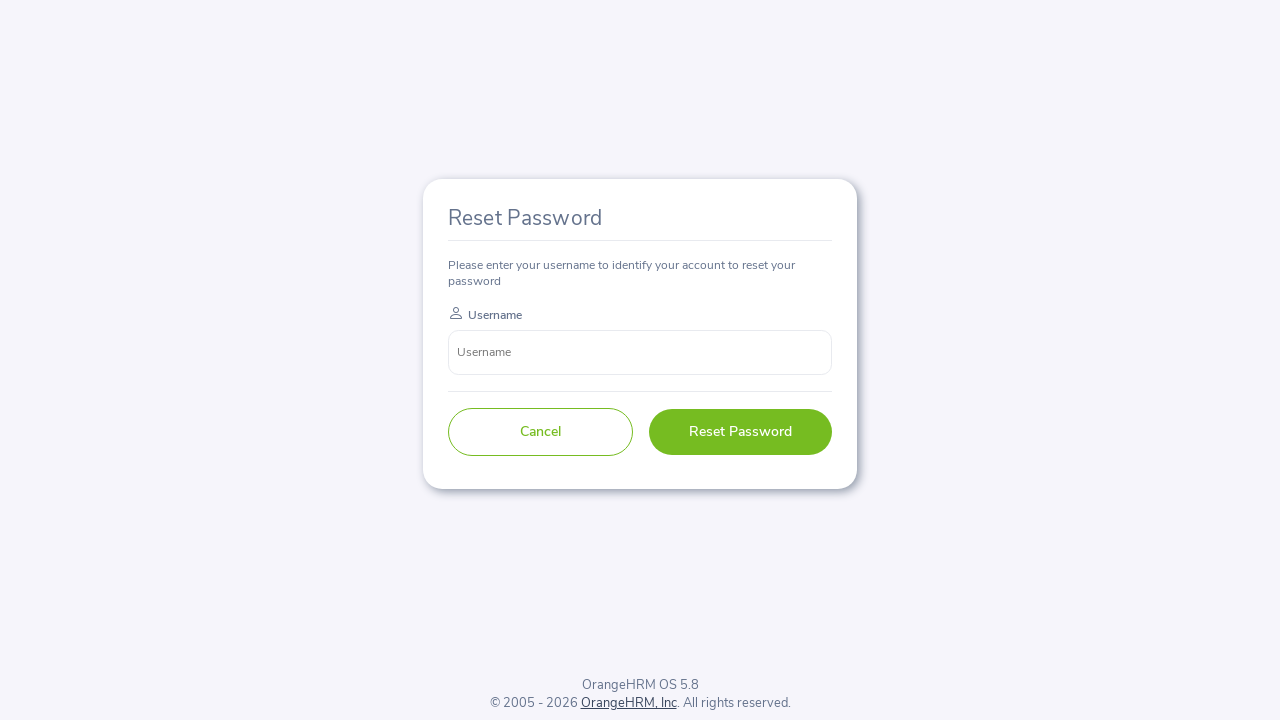

Username input field is present and visible
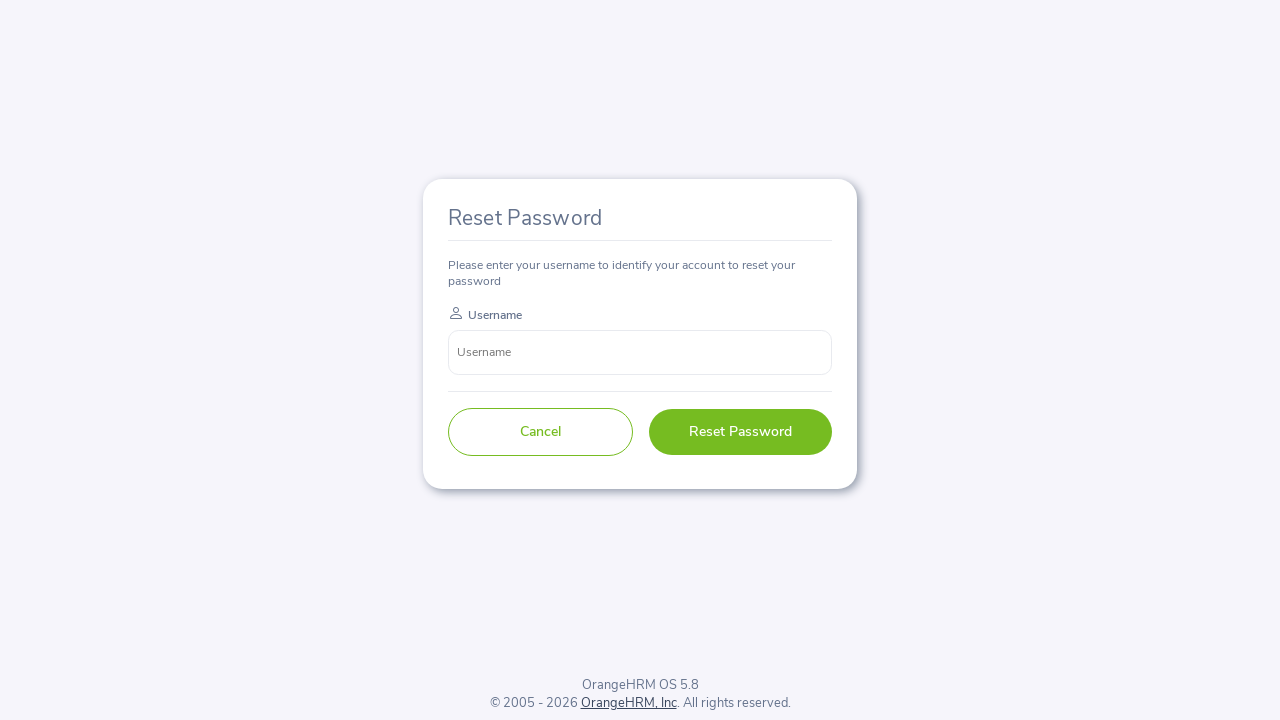

Button element is present and visible
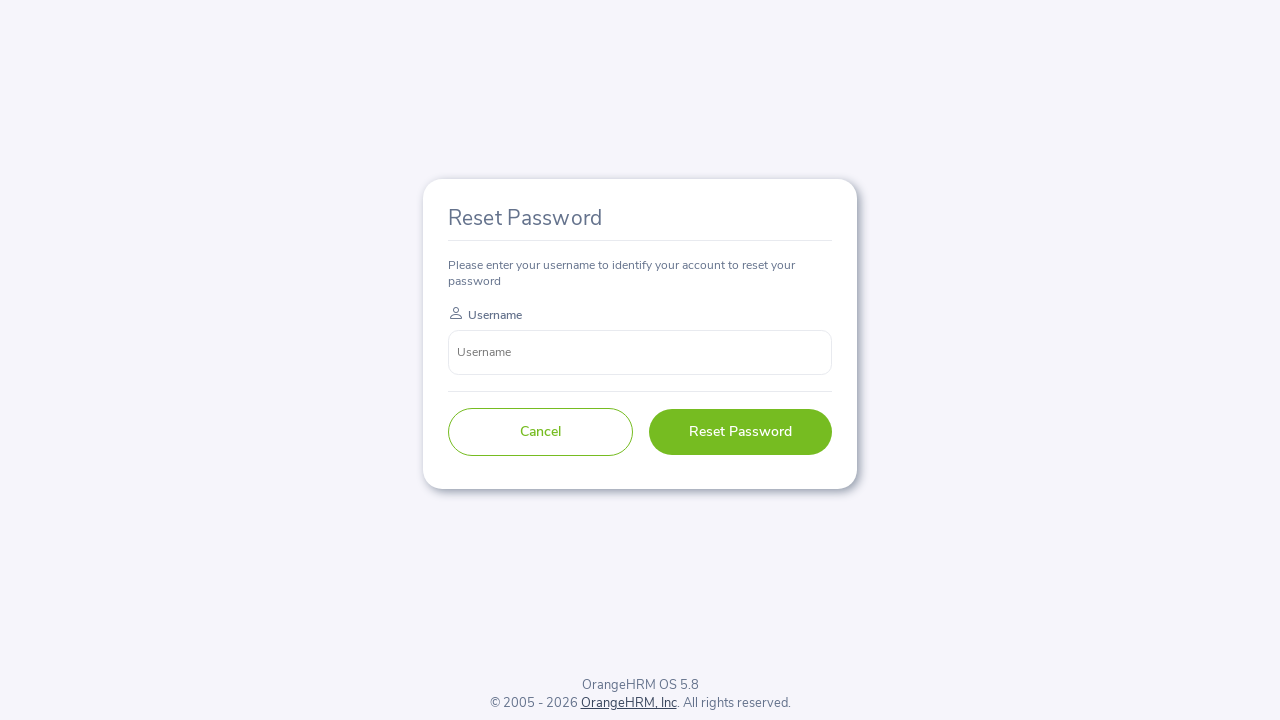

Submit button is present and visible
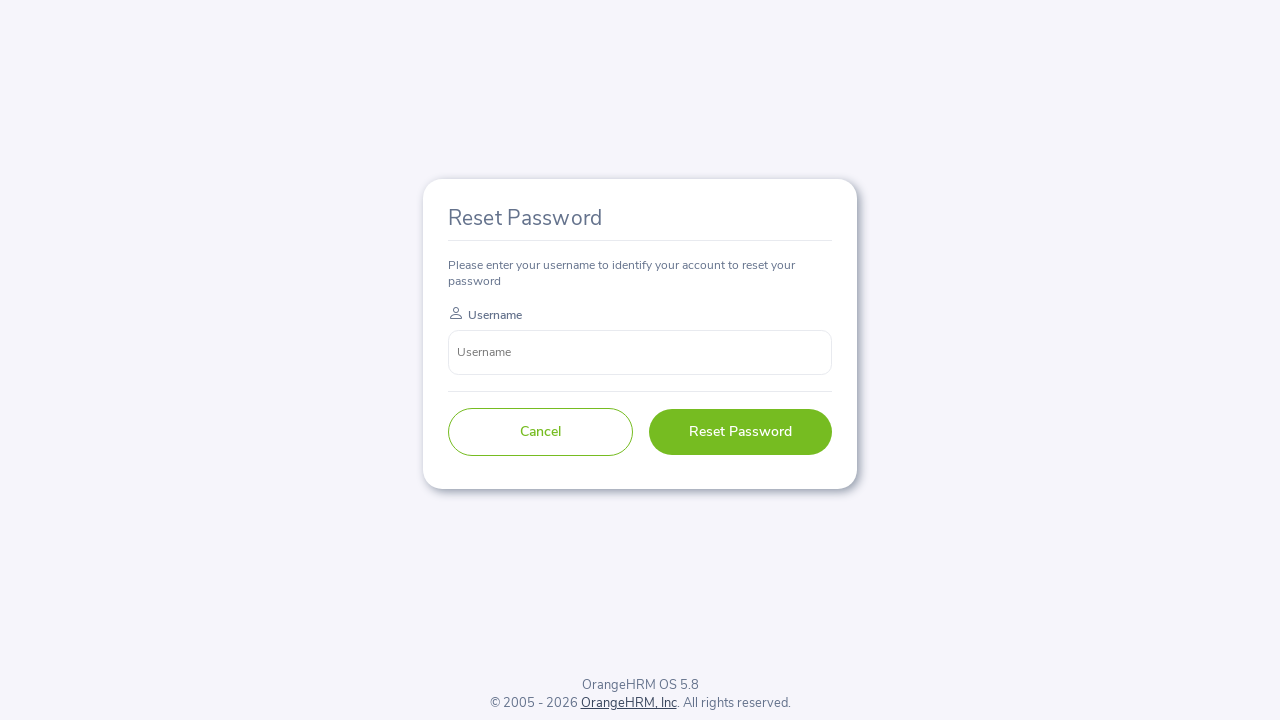

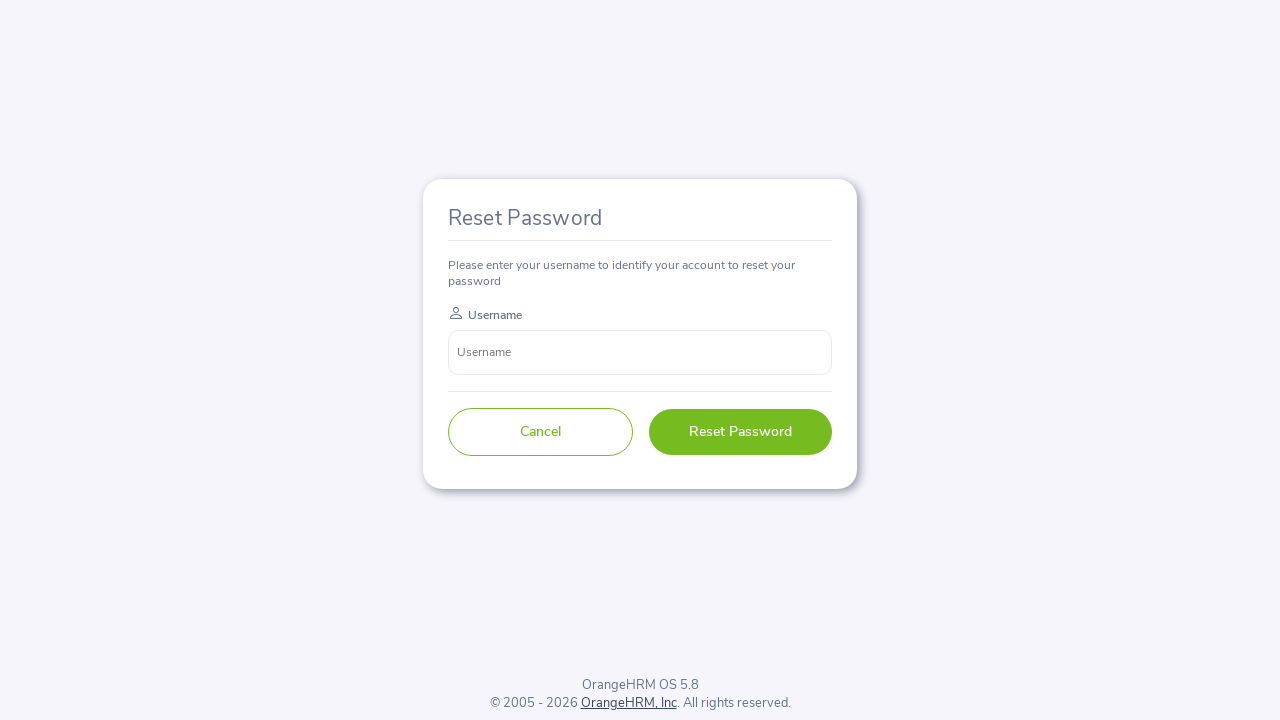